Tests entering text in a JavaScript prompt dialog and verifies the entered text

Starting URL: https://the-internet.herokuapp.com/javascript_alerts

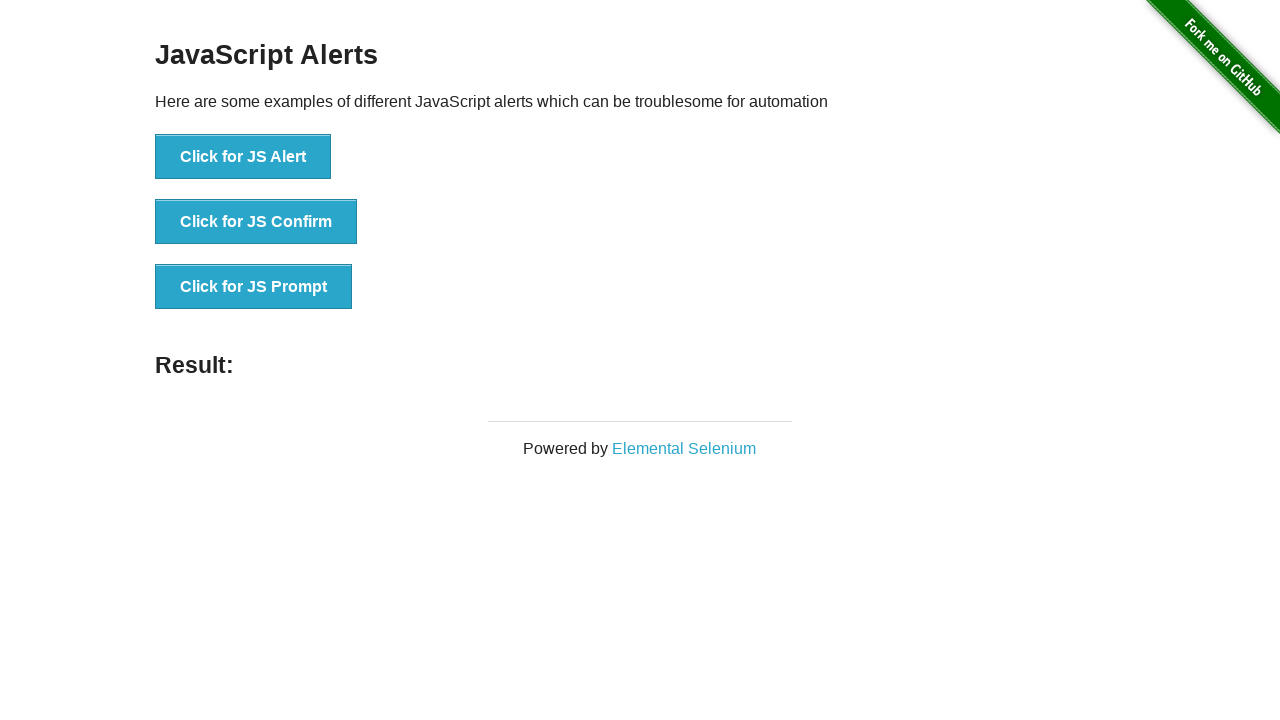

Set up dialog handler to accept prompt with 'Text'
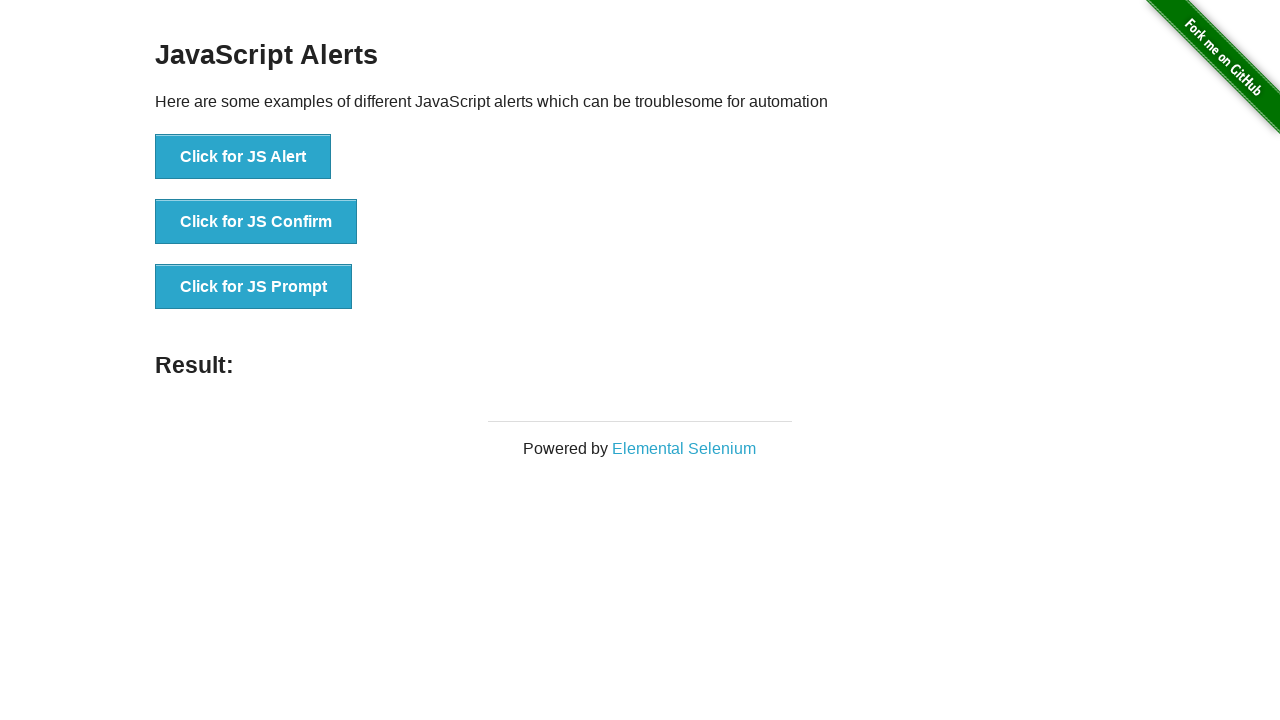

Clicked button to trigger JavaScript prompt dialog at (254, 287) on xpath=//button[.='Click for JS Prompt']
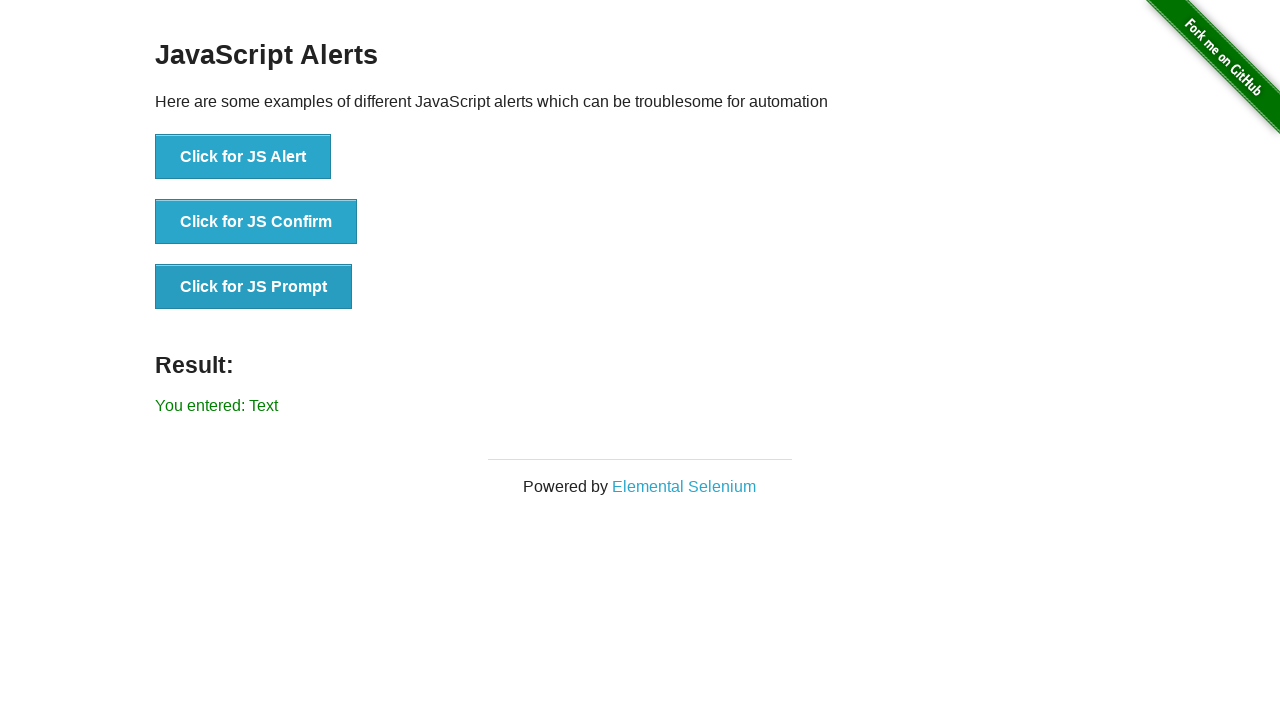

Result message element became visible
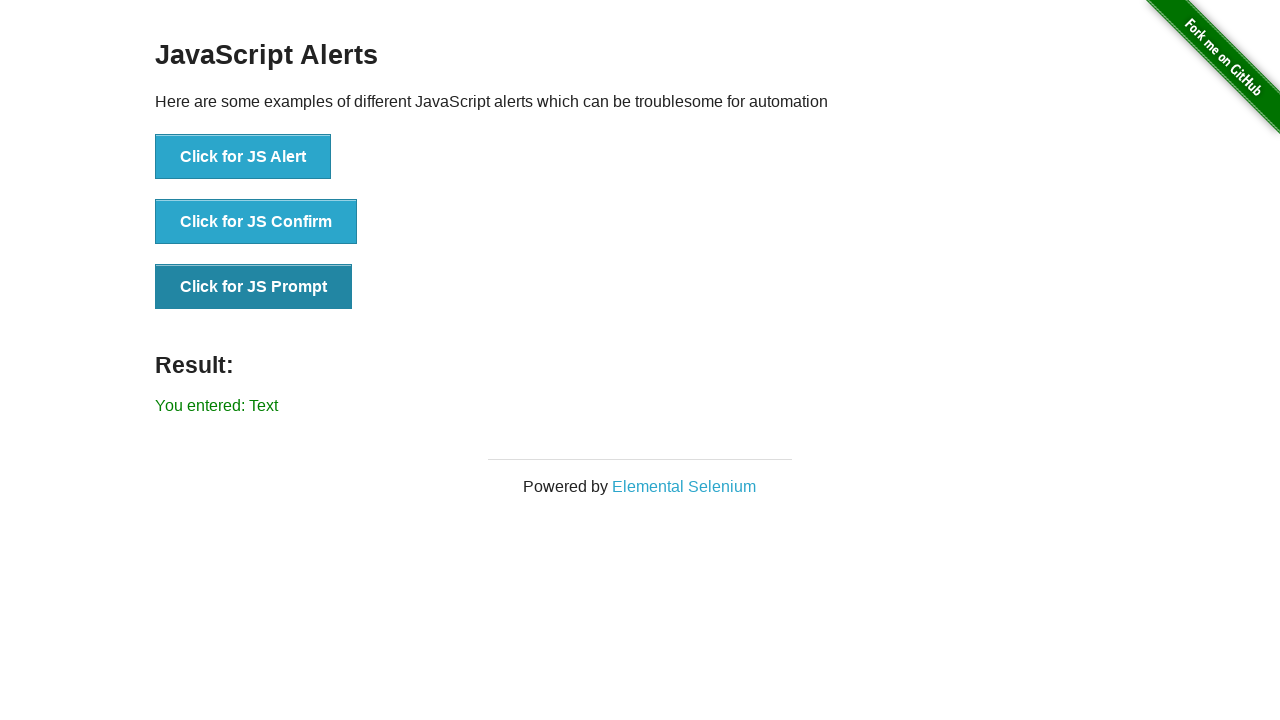

Retrieved result text content
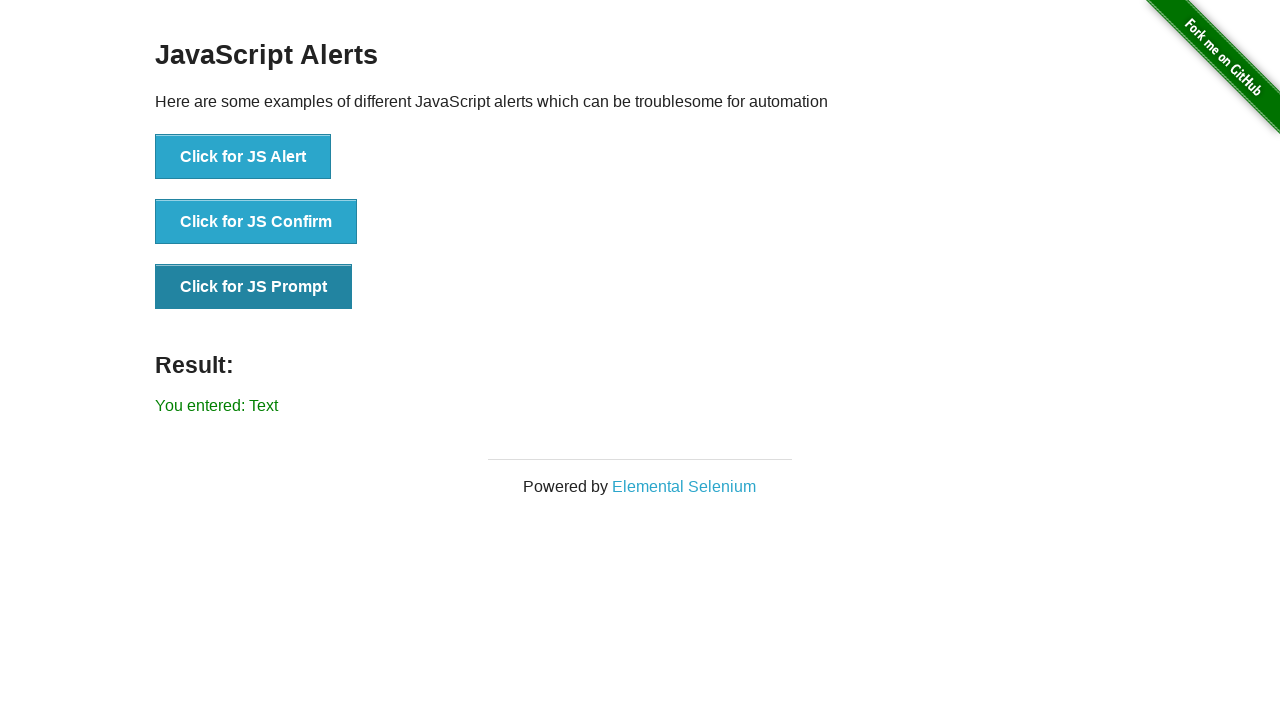

Verified result message equals 'You entered: Text'
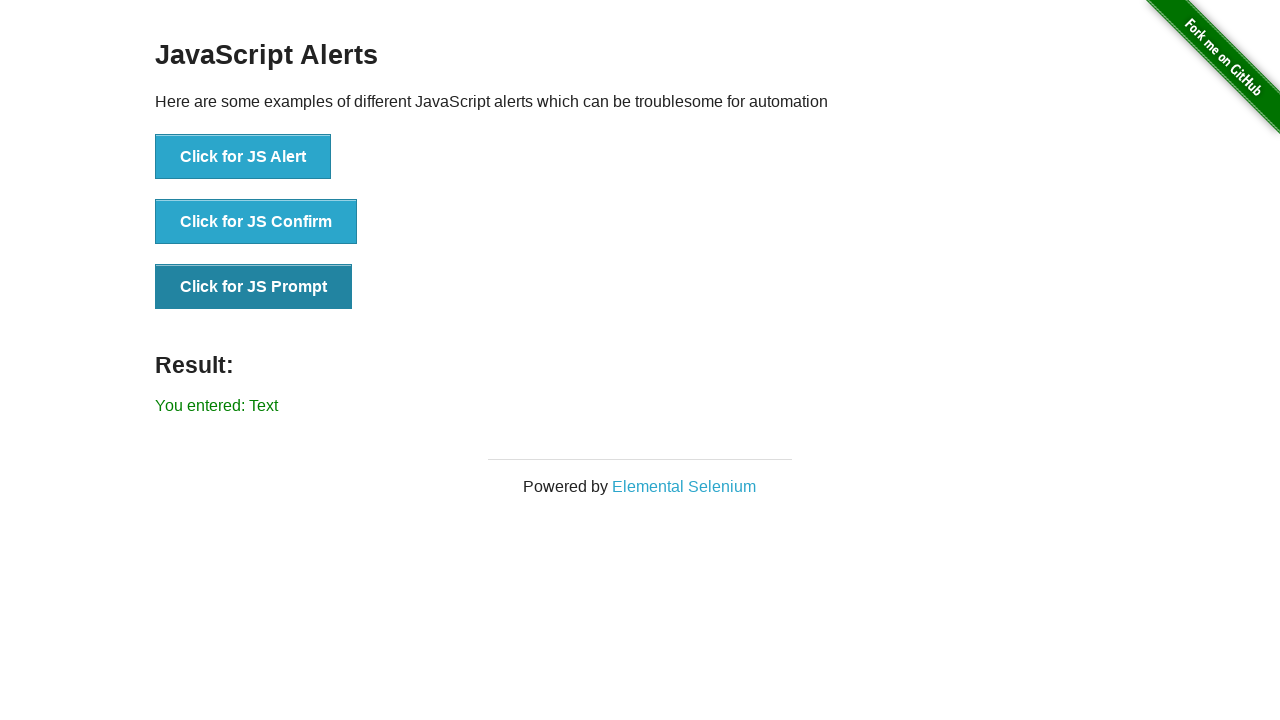

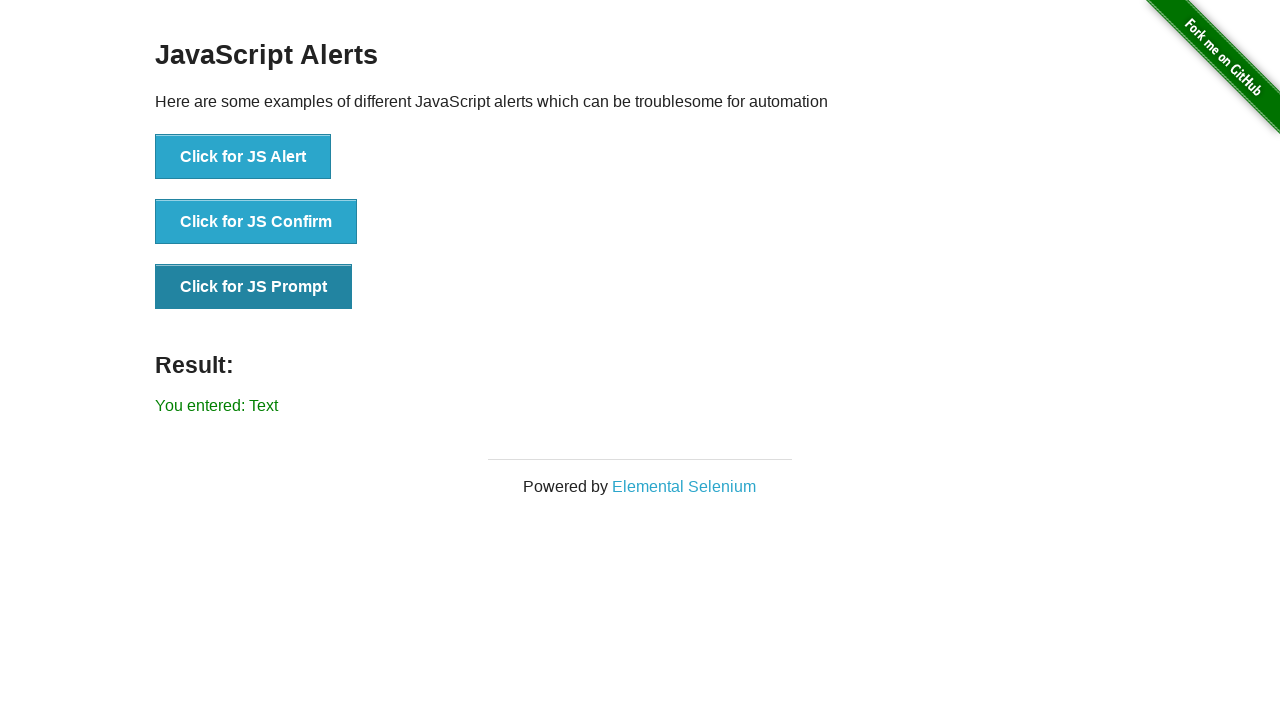